Tests that the counter displays the current number of todo items

Starting URL: https://demo.playwright.dev/todomvc

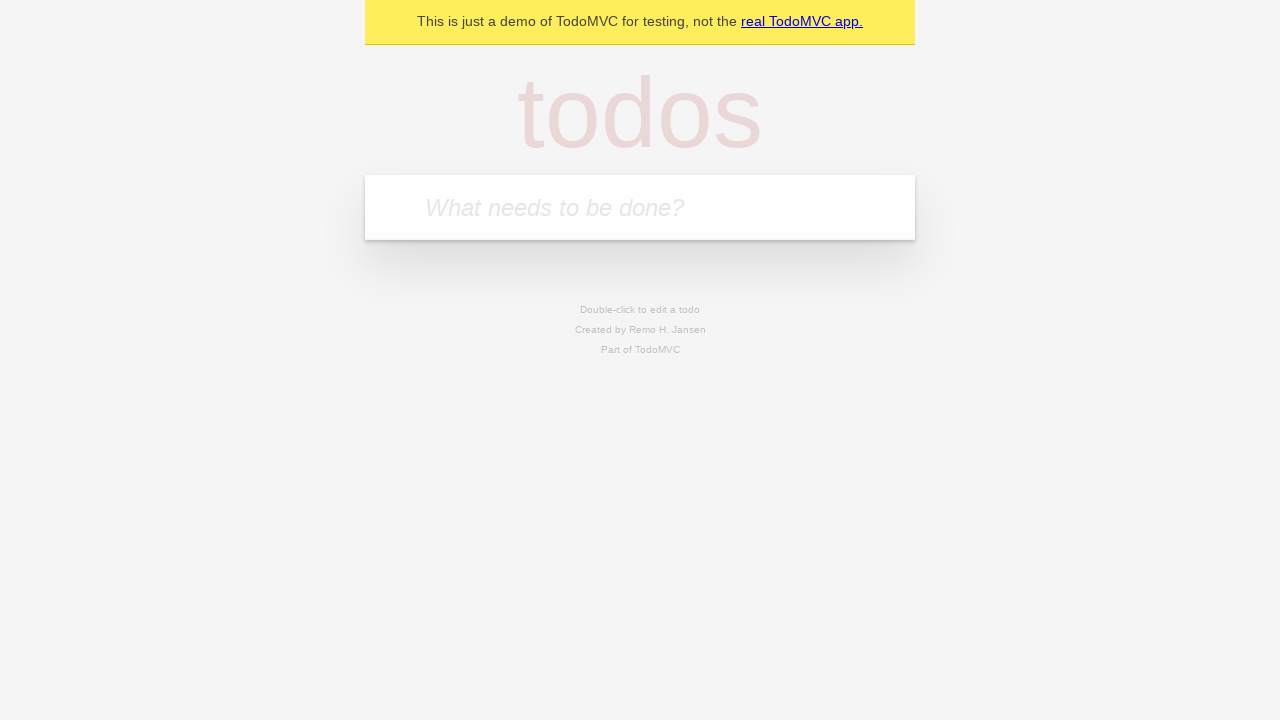

Located the 'What needs to be done?' input field
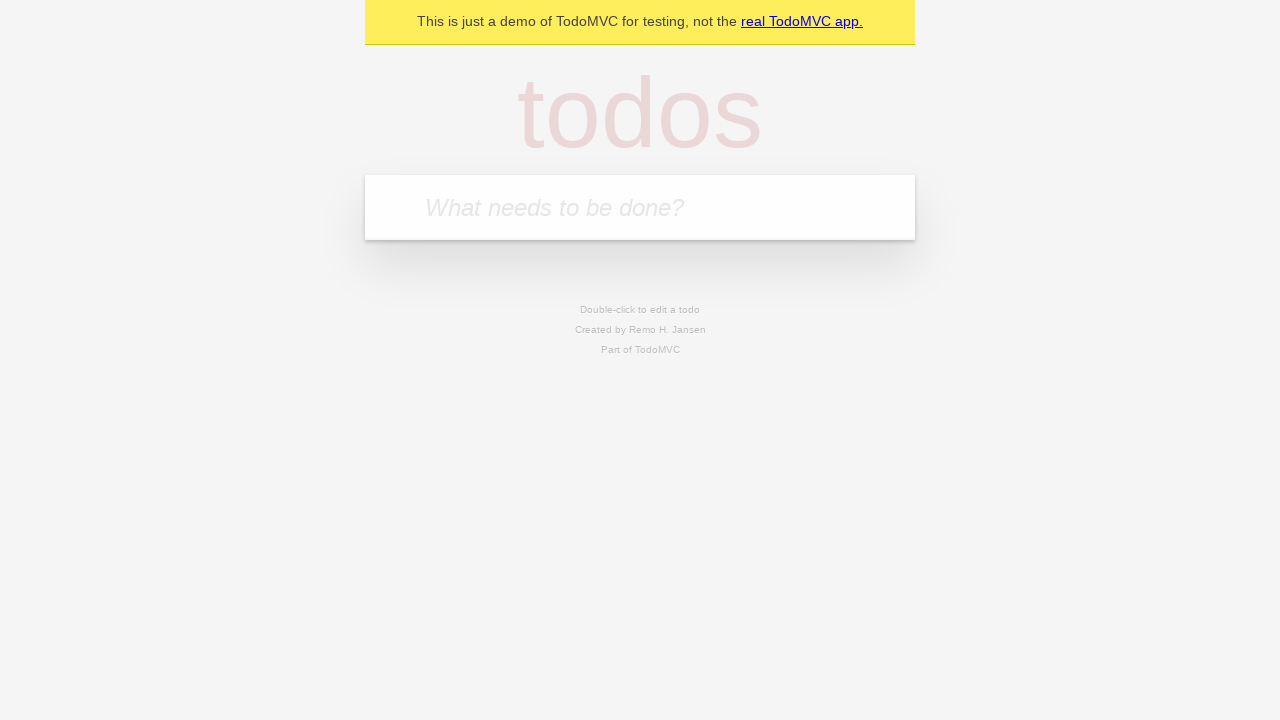

Filled todo input with 'buy some cheese' on internal:attr=[placeholder="What needs to be done?"i]
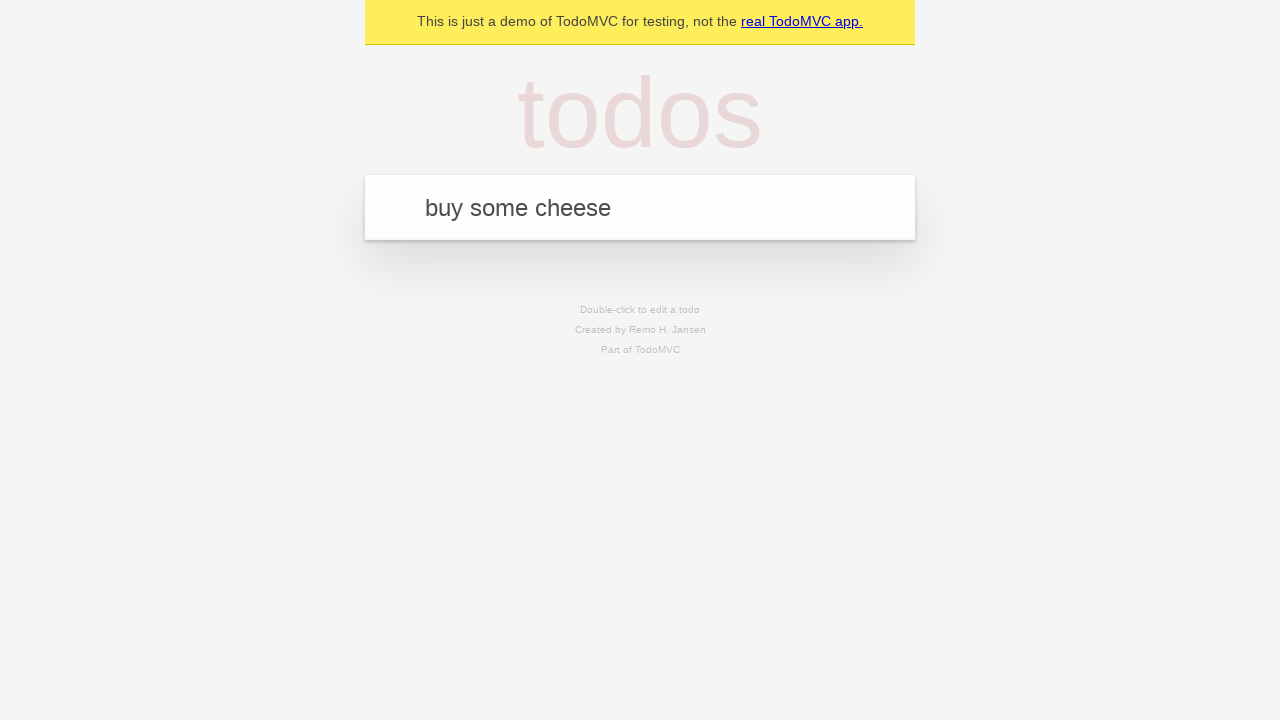

Pressed Enter to create first todo item on internal:attr=[placeholder="What needs to be done?"i]
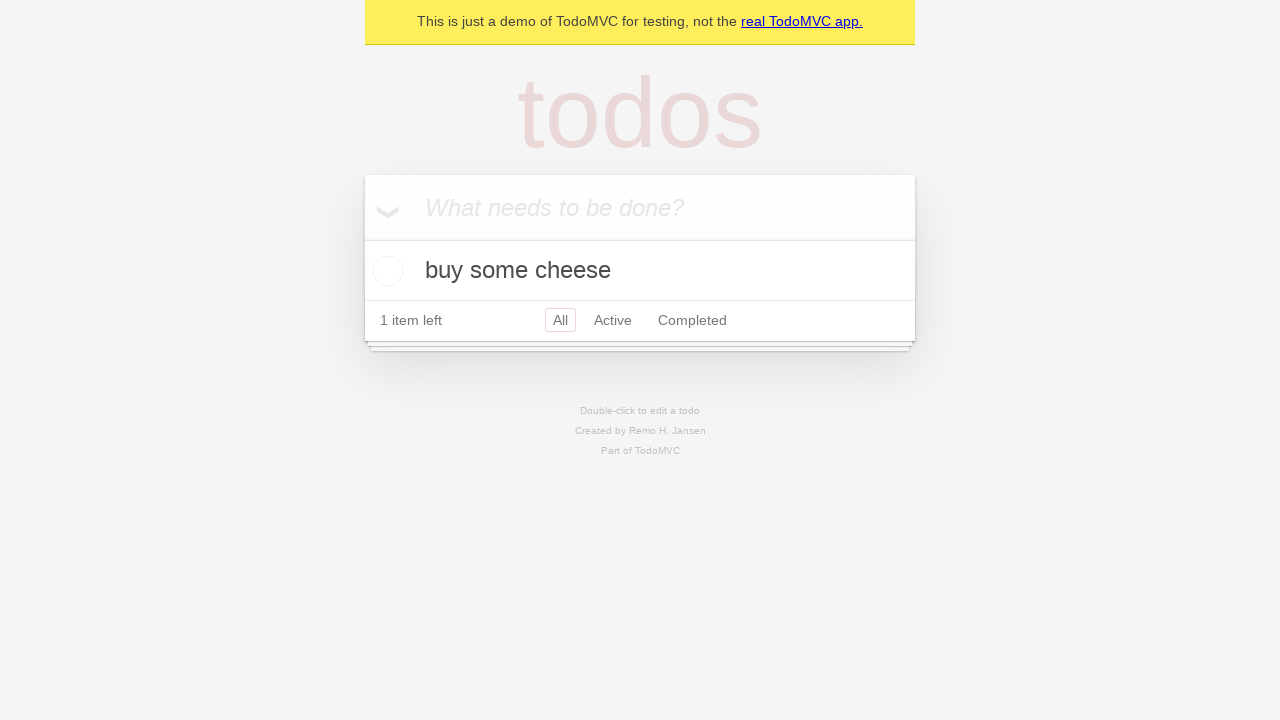

Todo counter element loaded and is visible
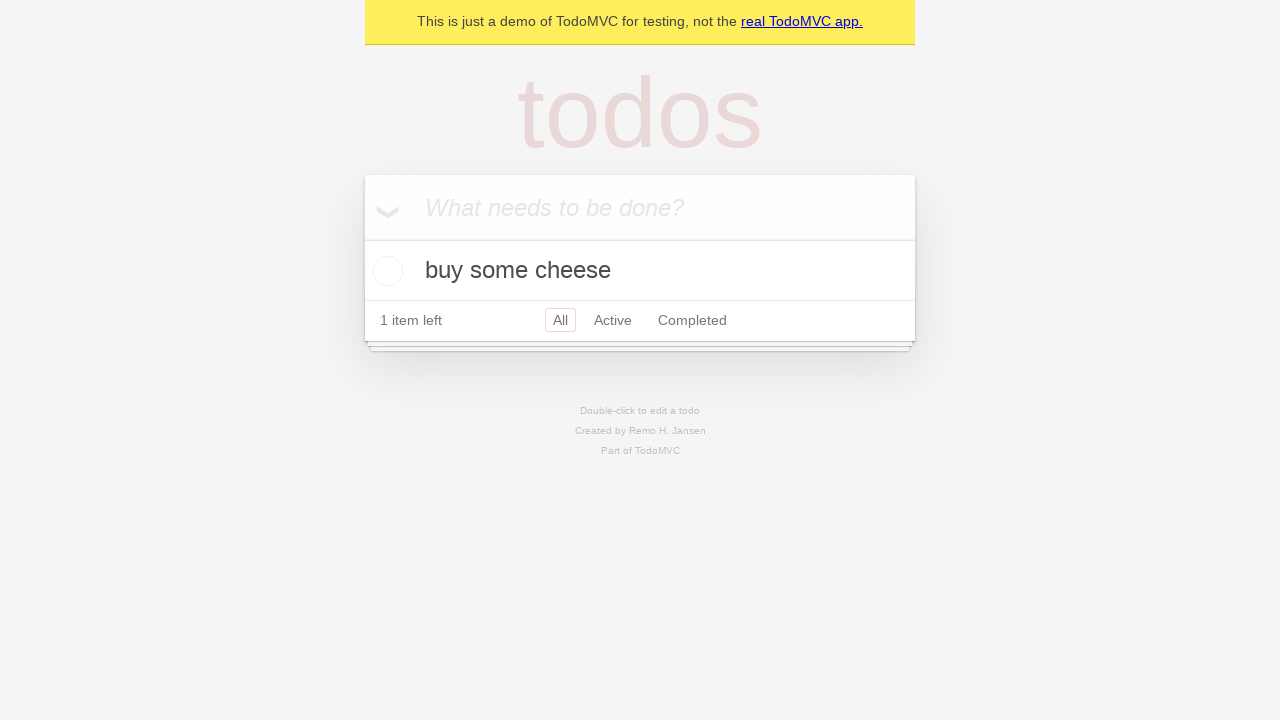

Filled todo input with 'feed the cat' on internal:attr=[placeholder="What needs to be done?"i]
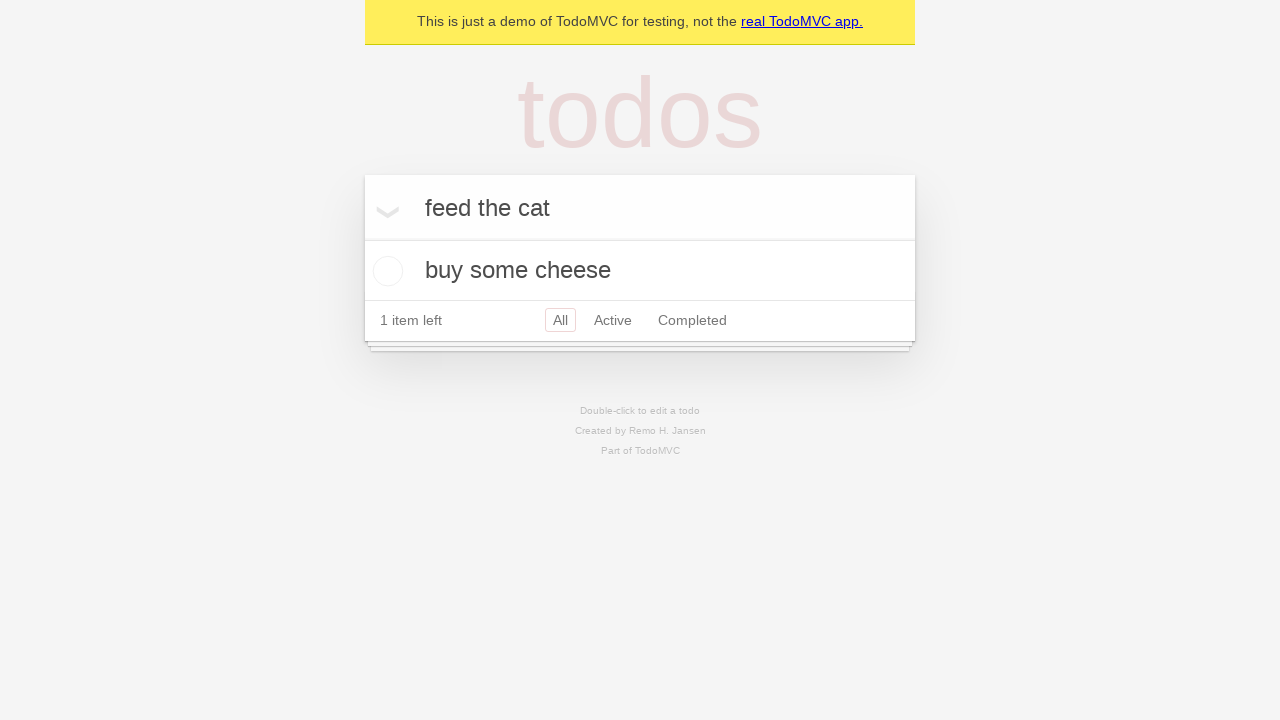

Pressed Enter to create second todo item on internal:attr=[placeholder="What needs to be done?"i]
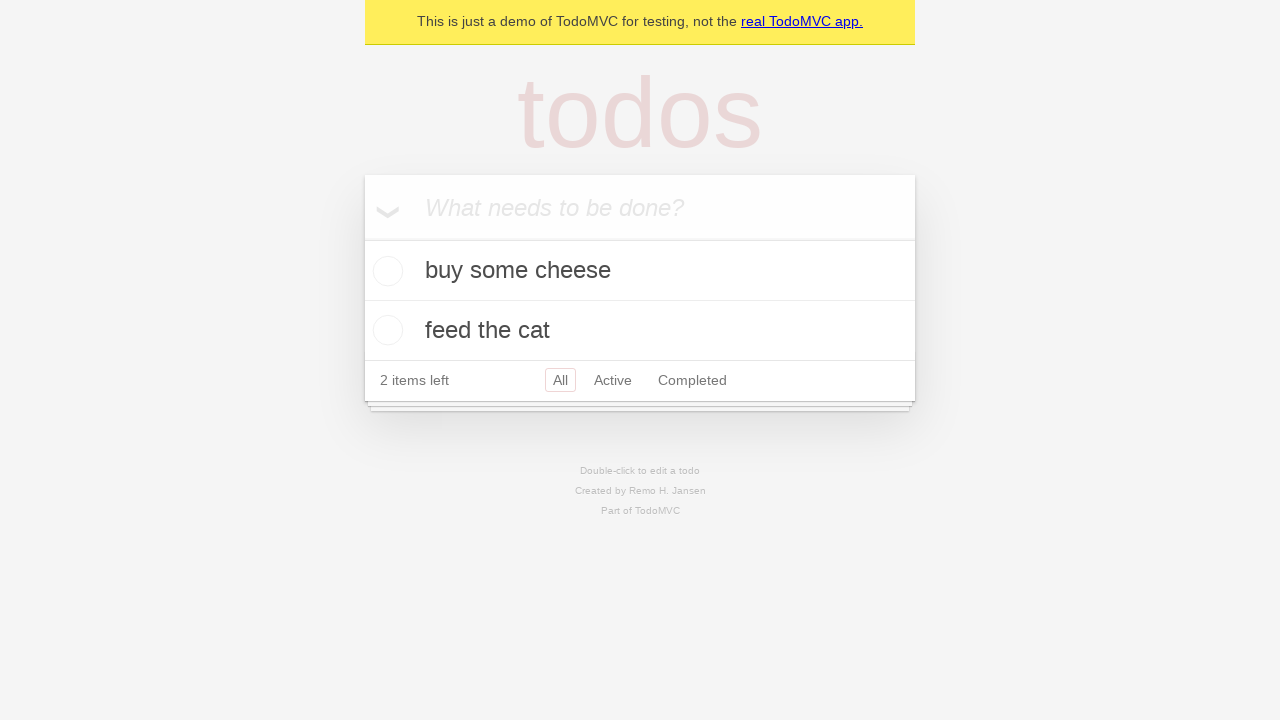

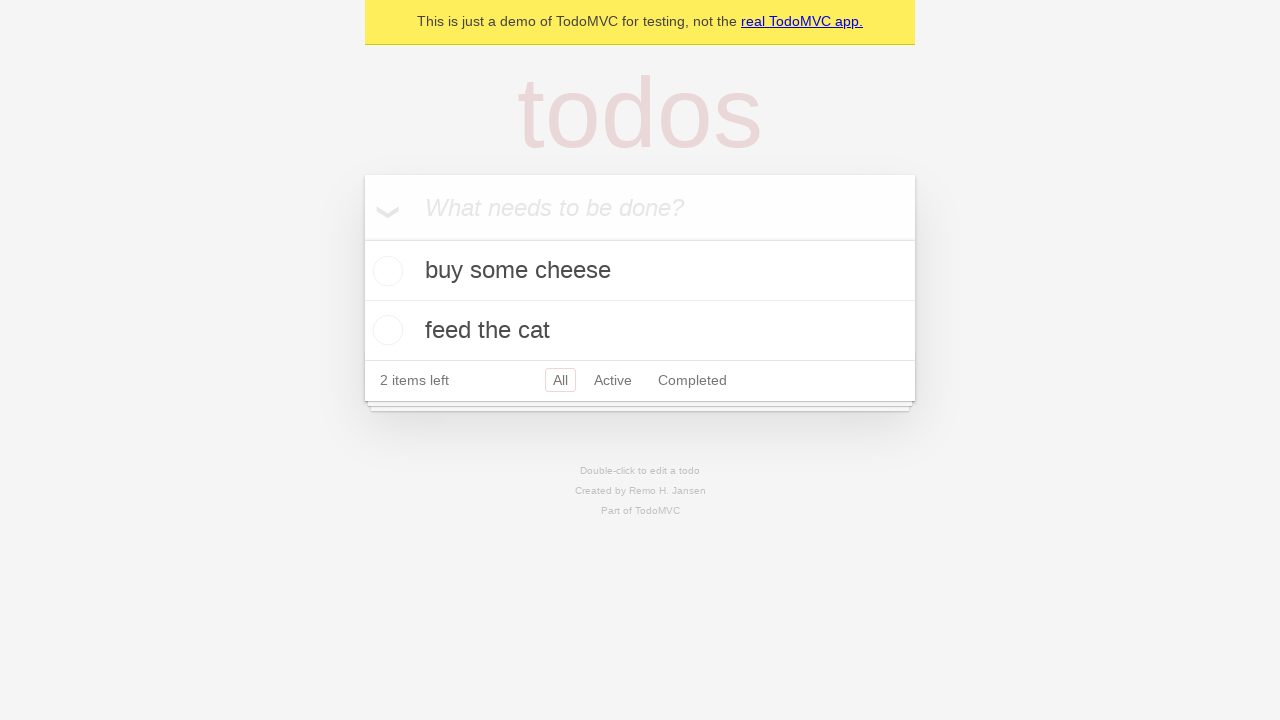